Tests the strategy roulette website by selecting a map (dust2), clicking the T-side strat button, and verifying that the strategy title and description elements are displayed.

Starting URL: https://strat-roulette.github.io

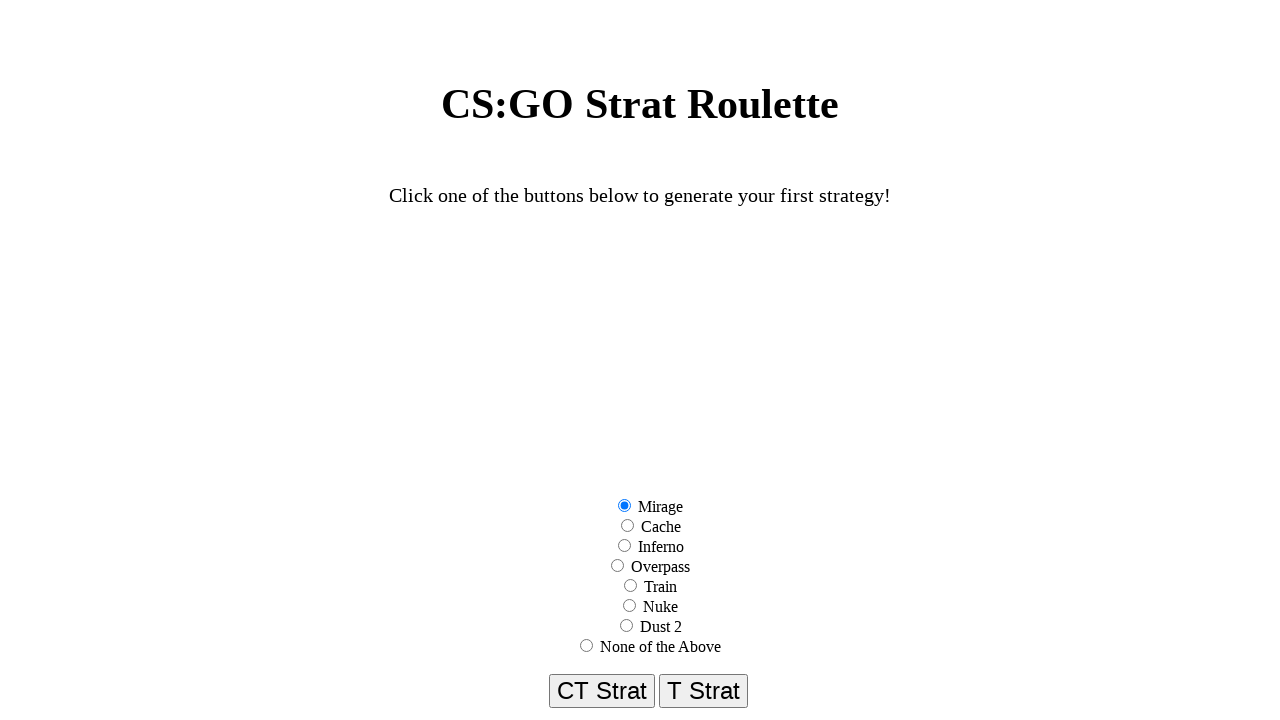

Selected dust2 map option at (626, 626) on input[value='dust2']
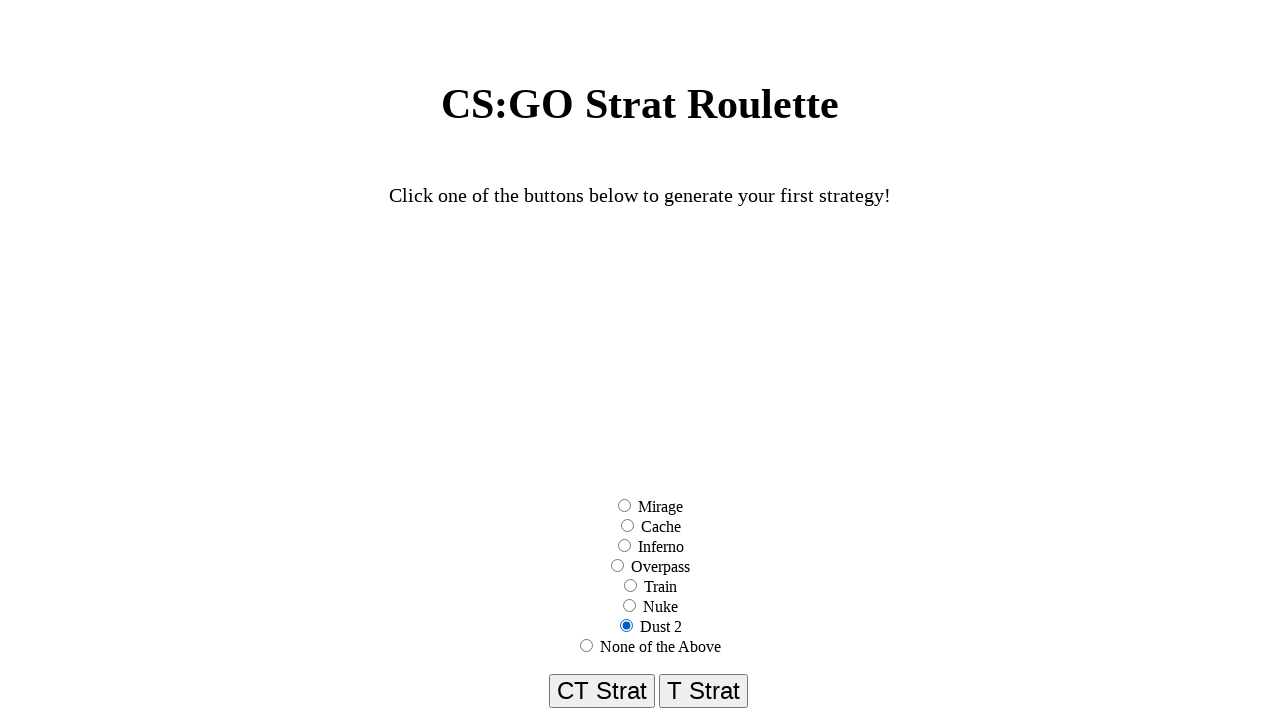

Clicked T Strat button to generate random T-side strategy at (602, 691) on button:text('T Strat')
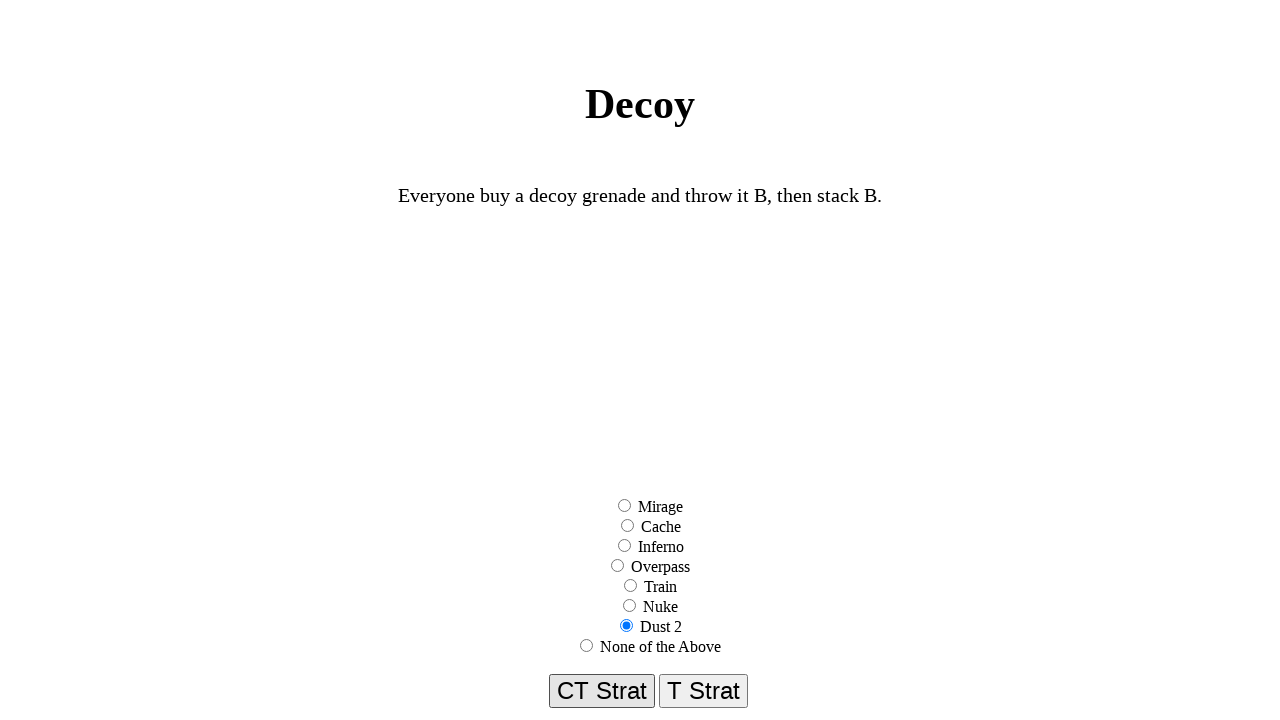

Strategy title element loaded and verified
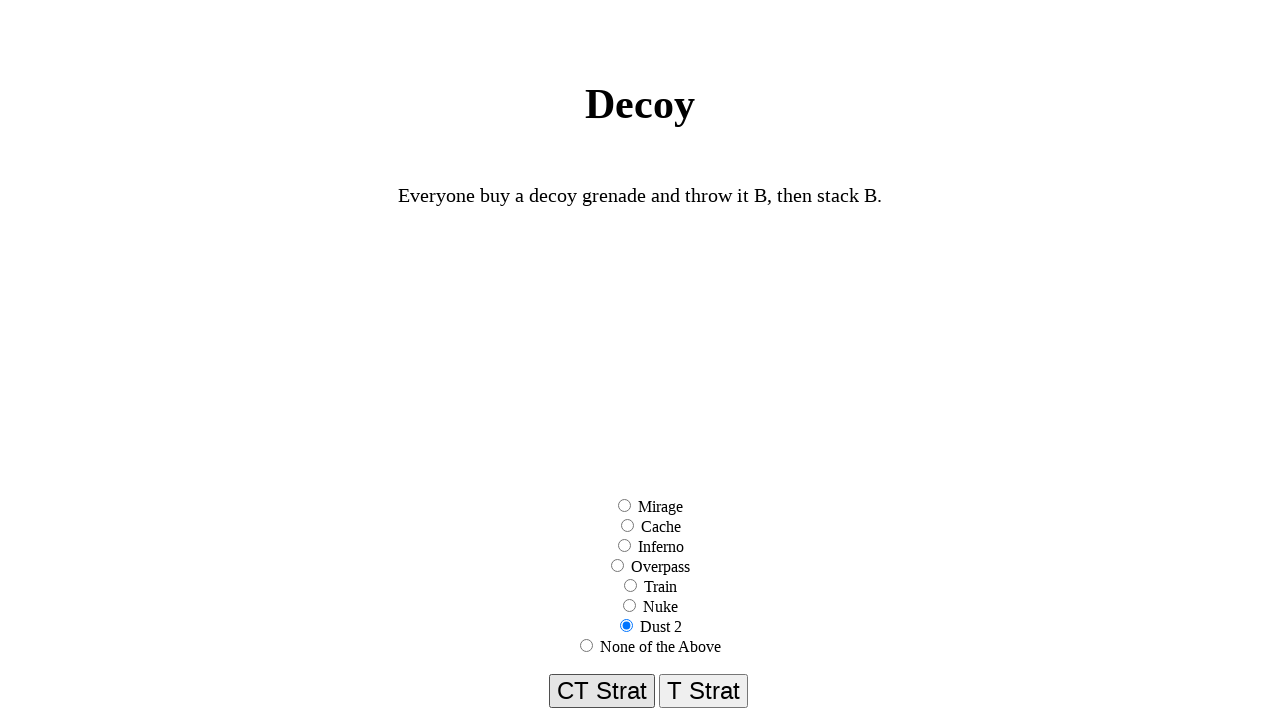

Strategy description element loaded and verified
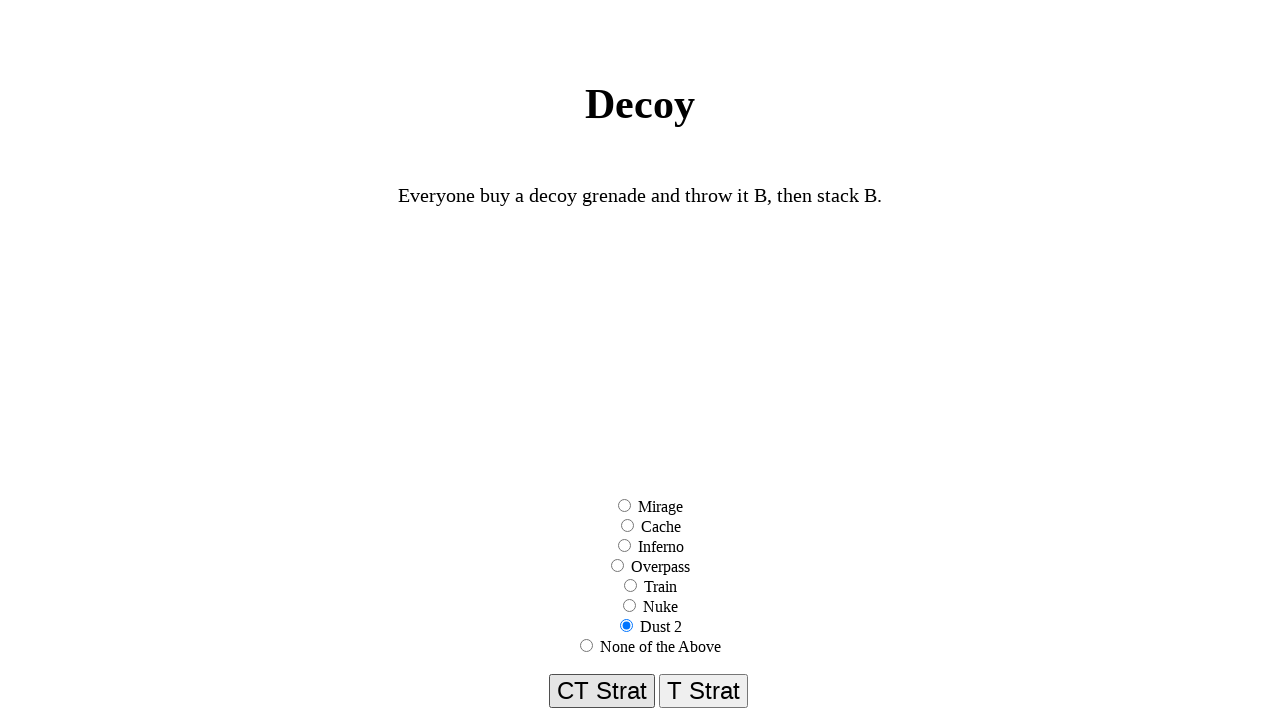

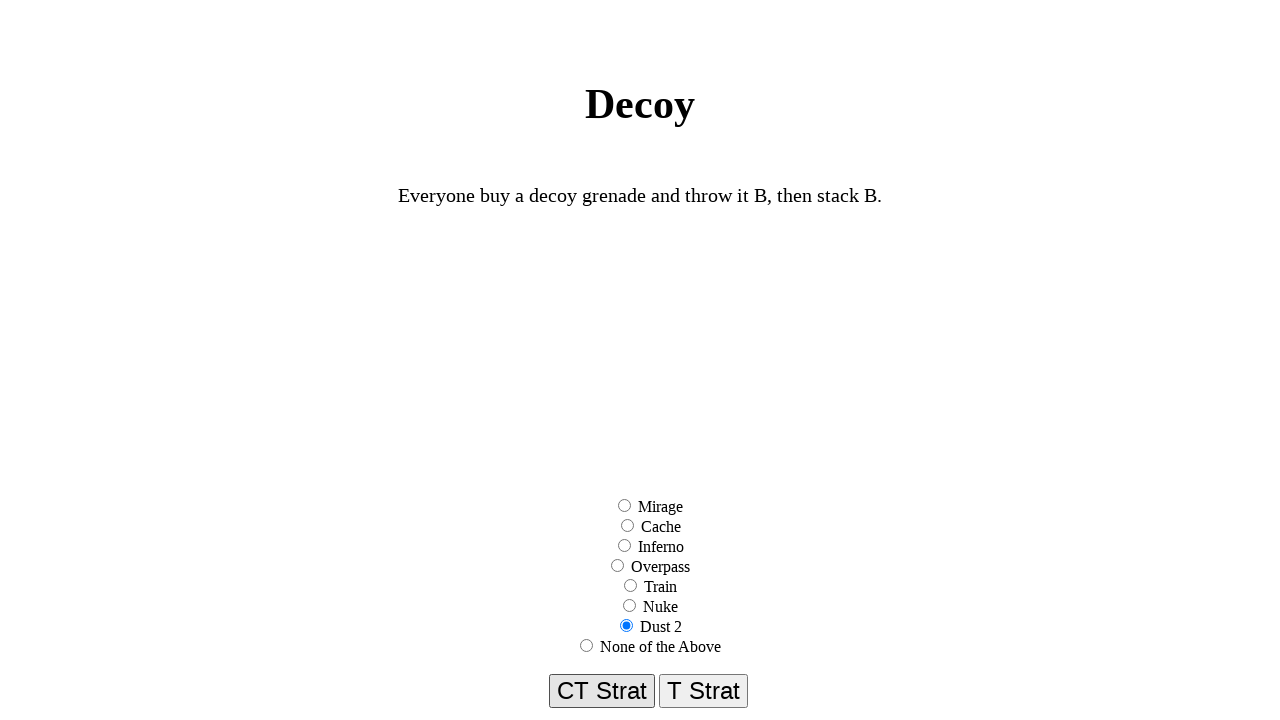